Navigates to SHEIN India website and verifies the page loads by checking the title

Starting URL: https://www.sheinindia.in/

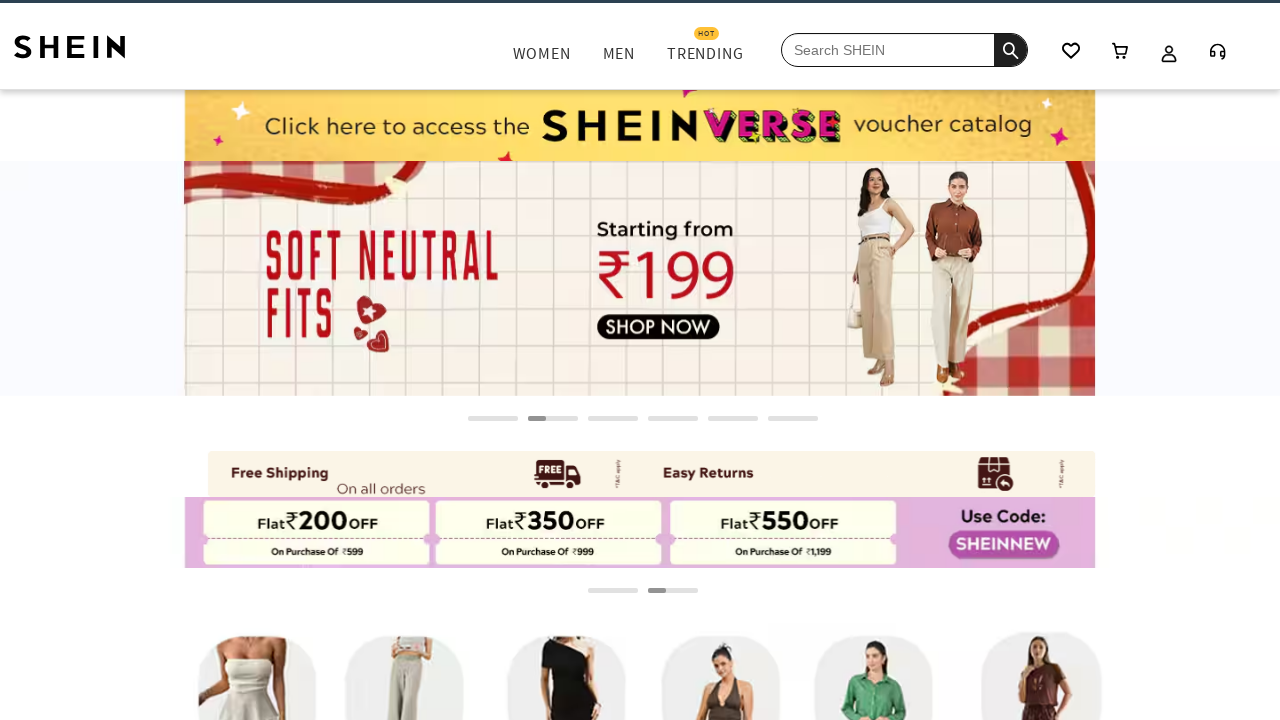

Verified page title exists and is not empty
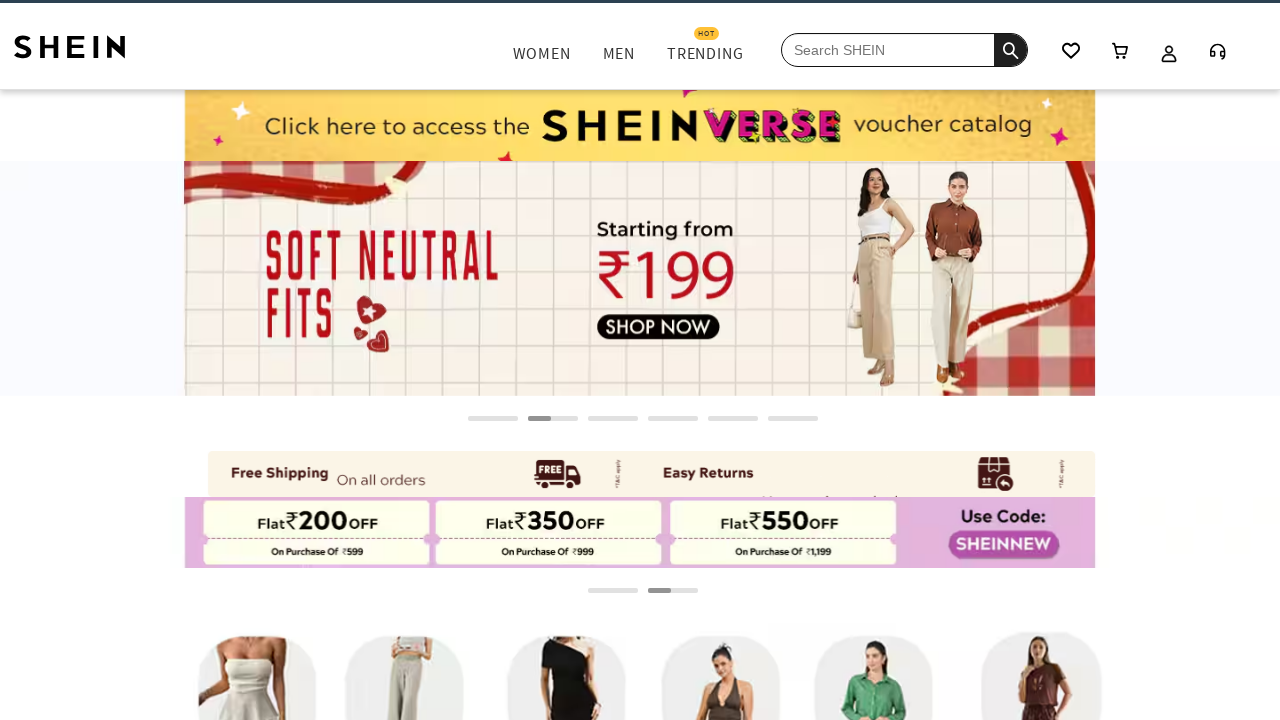

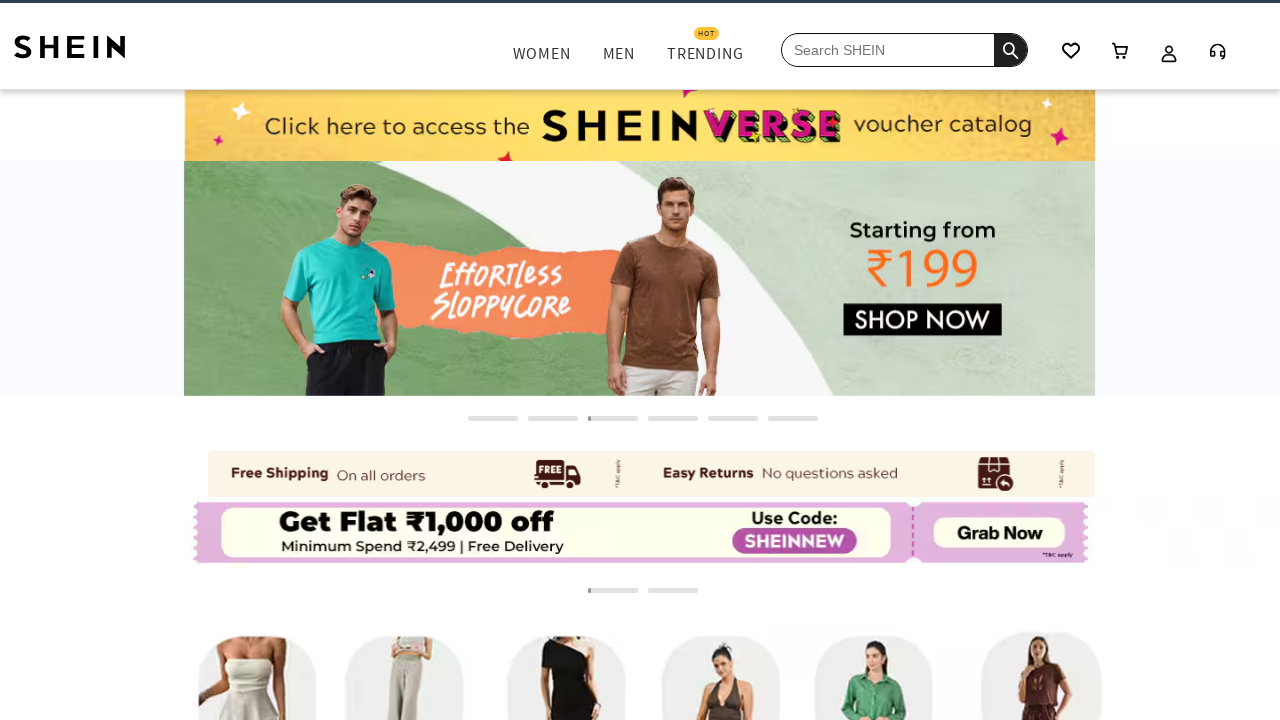